Tests the user registration form on Parabank demo site by filling out all required fields including personal information, contact details, and account credentials.

Starting URL: https://parabank.parasoft.com/parabank/register.htm

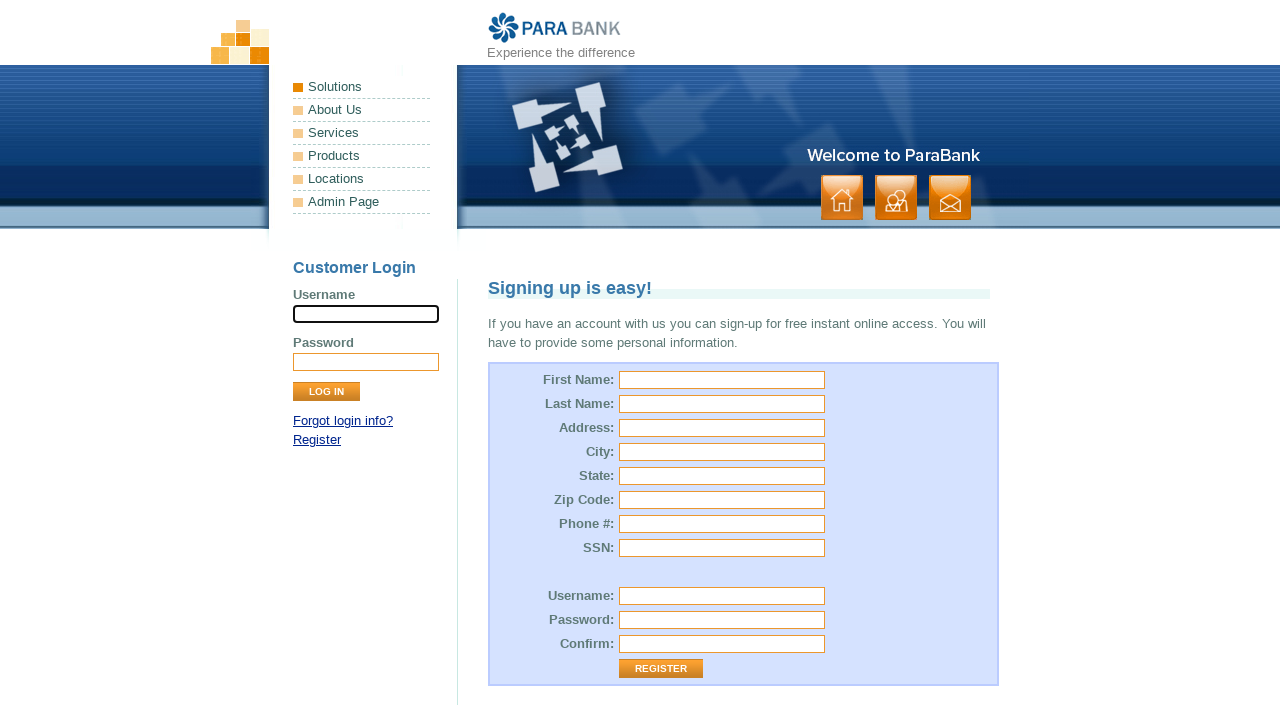

Filled first name field with 'Michael' on #customer\.firstName
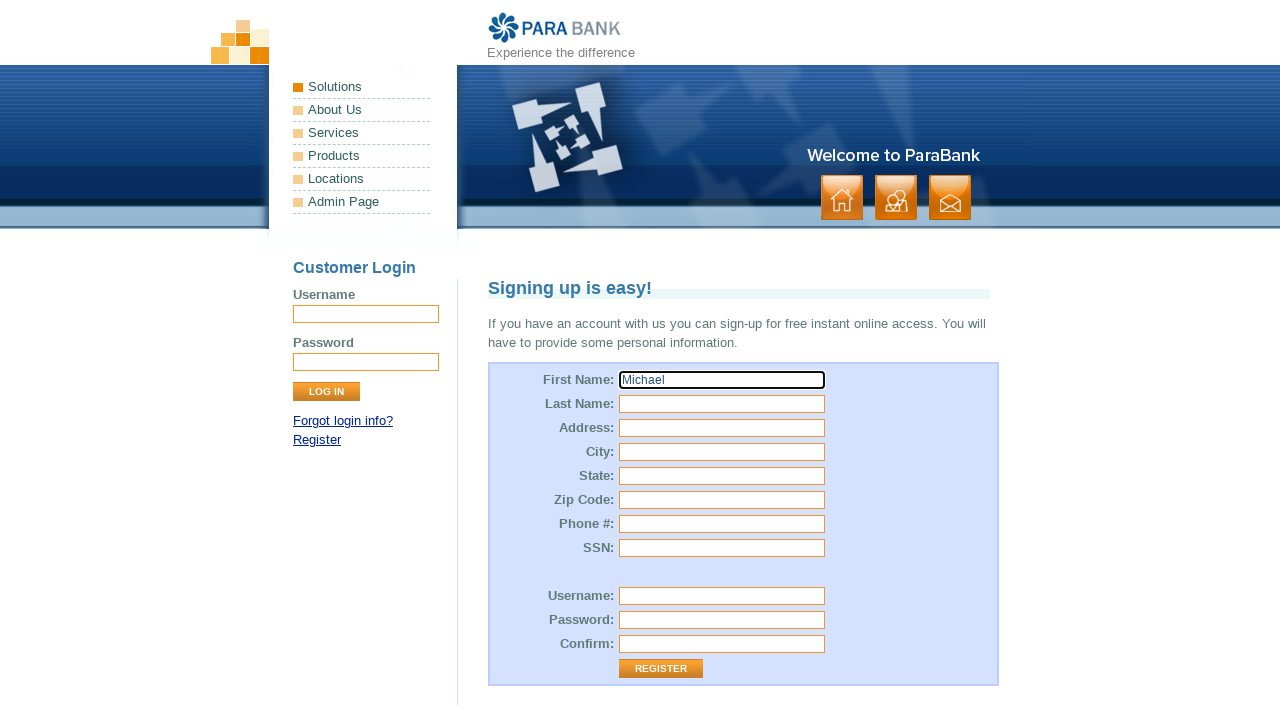

Filled last name field with 'Thompson' on #customer\.lastName
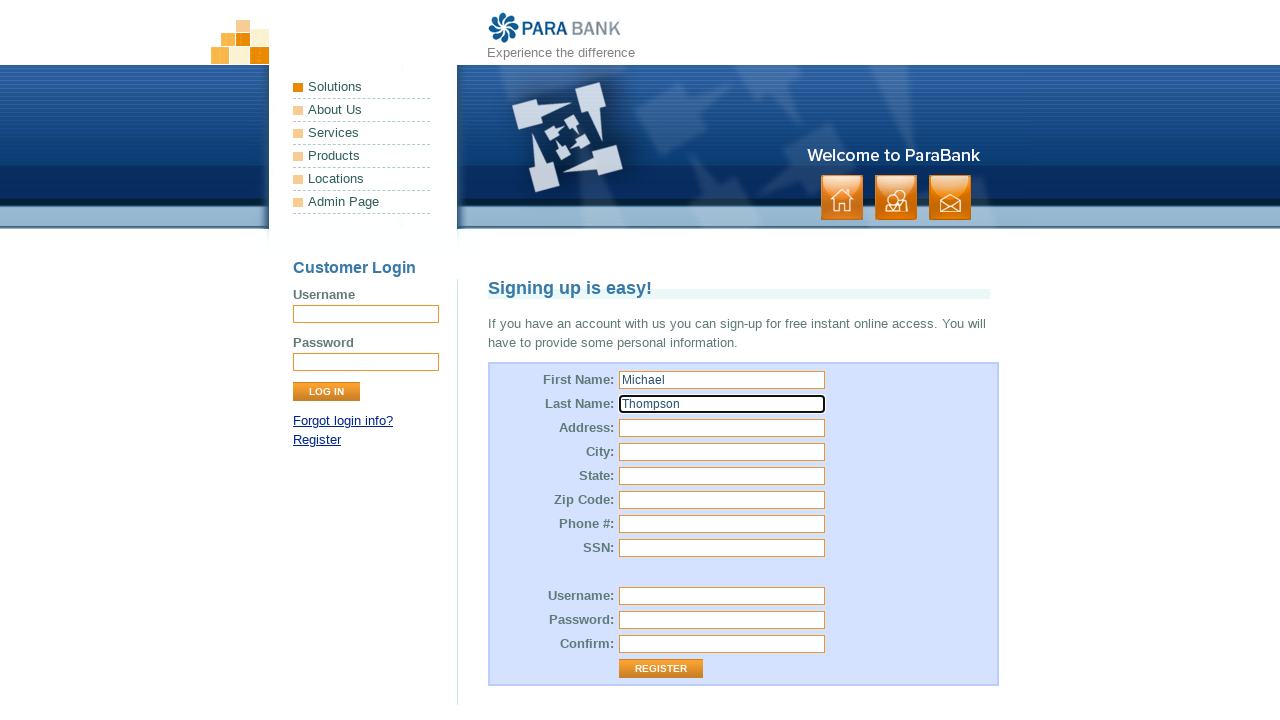

Filled street address field with 'Oak Avenue 42' on #customer\.address\.street
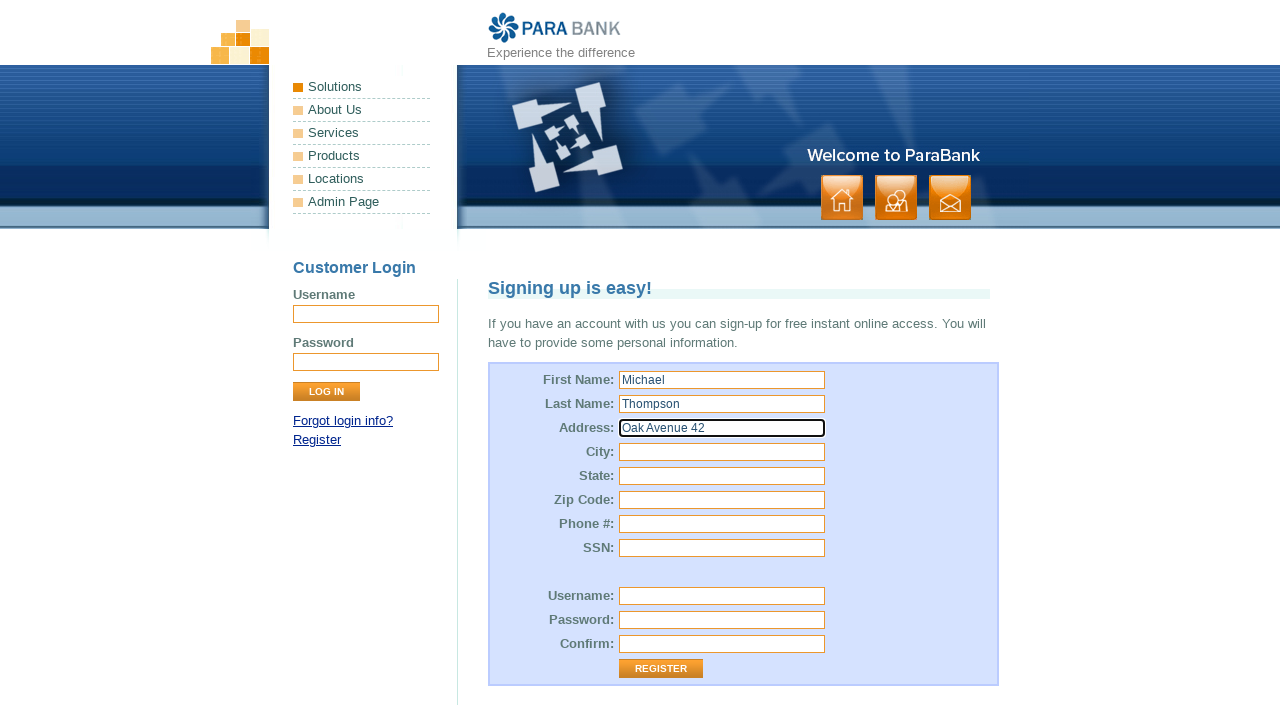

Filled city field with 'Portland' on #customer\.address\.city
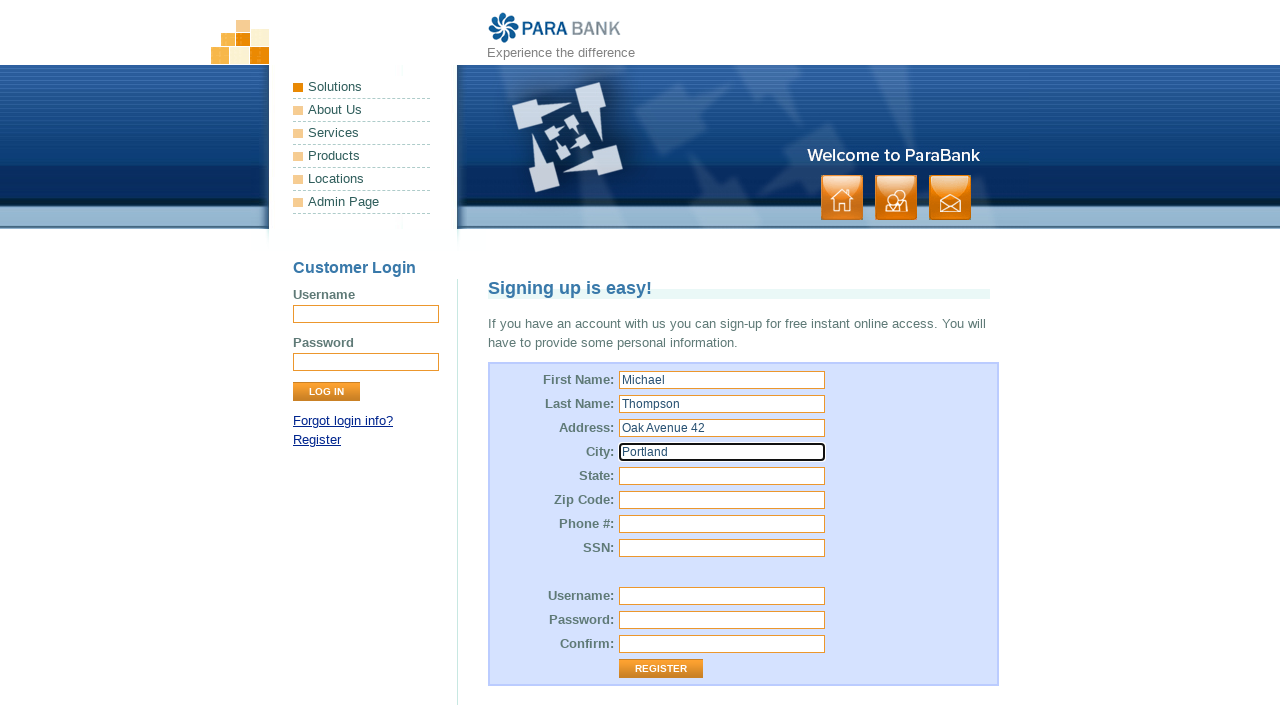

Filled state field with 'Oregon' on #customer\.address\.state
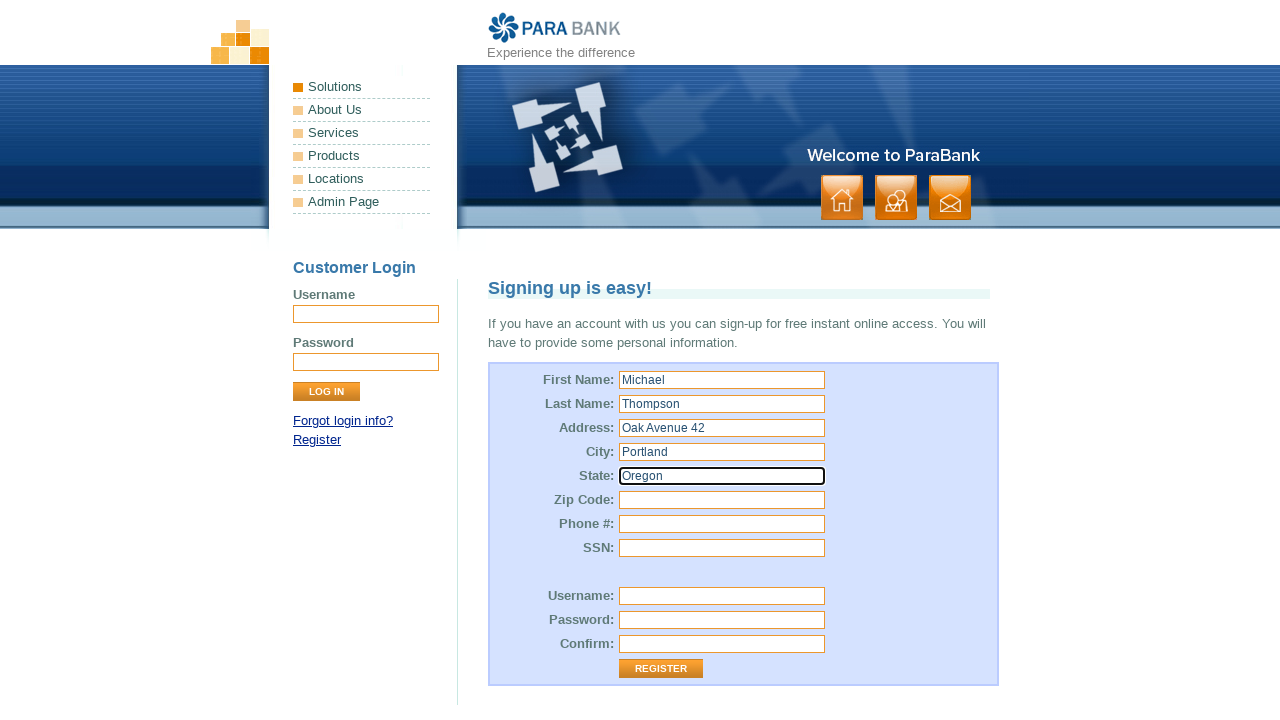

Filled zip code field with '97205' on #customer\.address\.zipCode
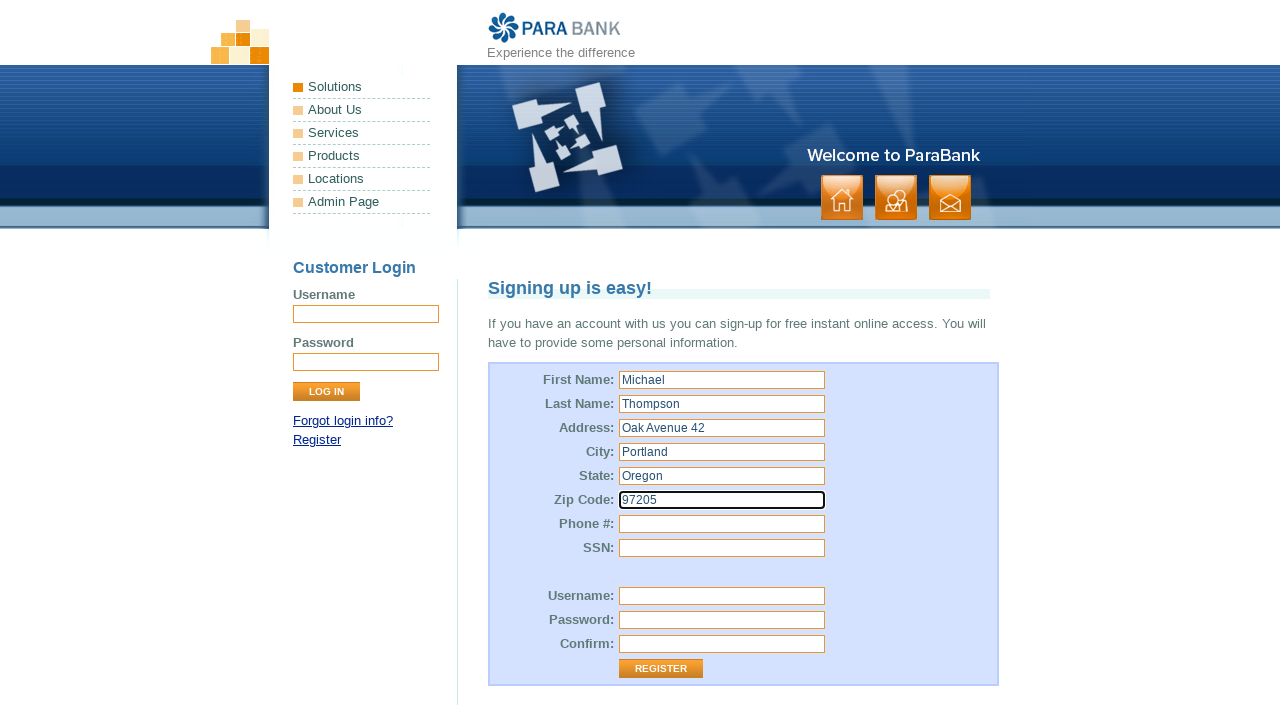

Filled phone number field with '503-555-7890' on #customer\.phoneNumber
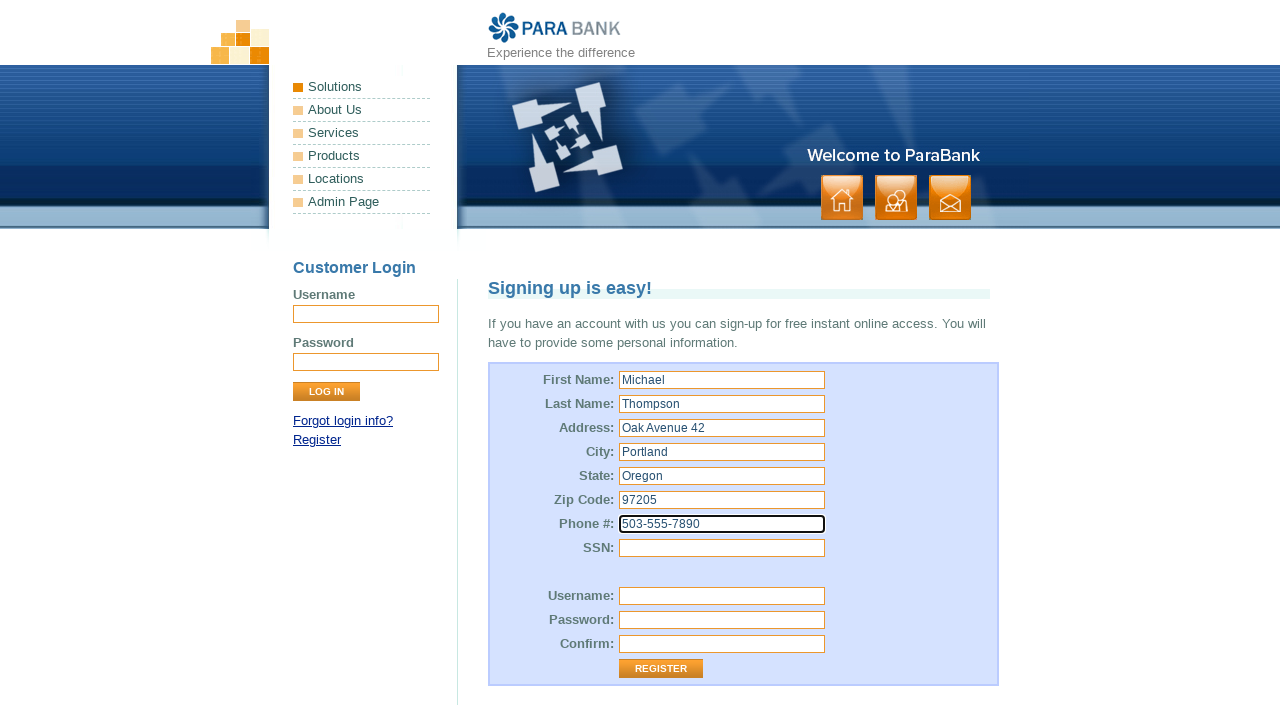

Filled SSN field with '123-45-6789' on #customer\.ssn
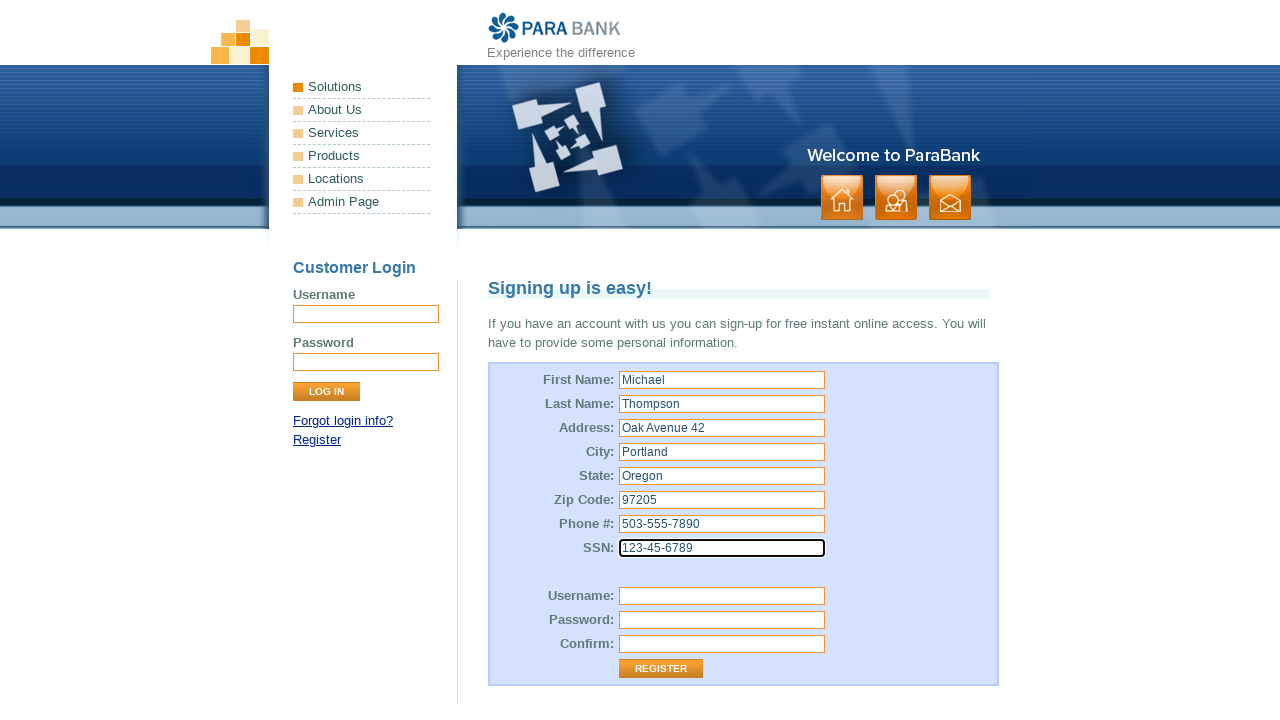

Filled username field with 'mthompson2024' on #customer\.username
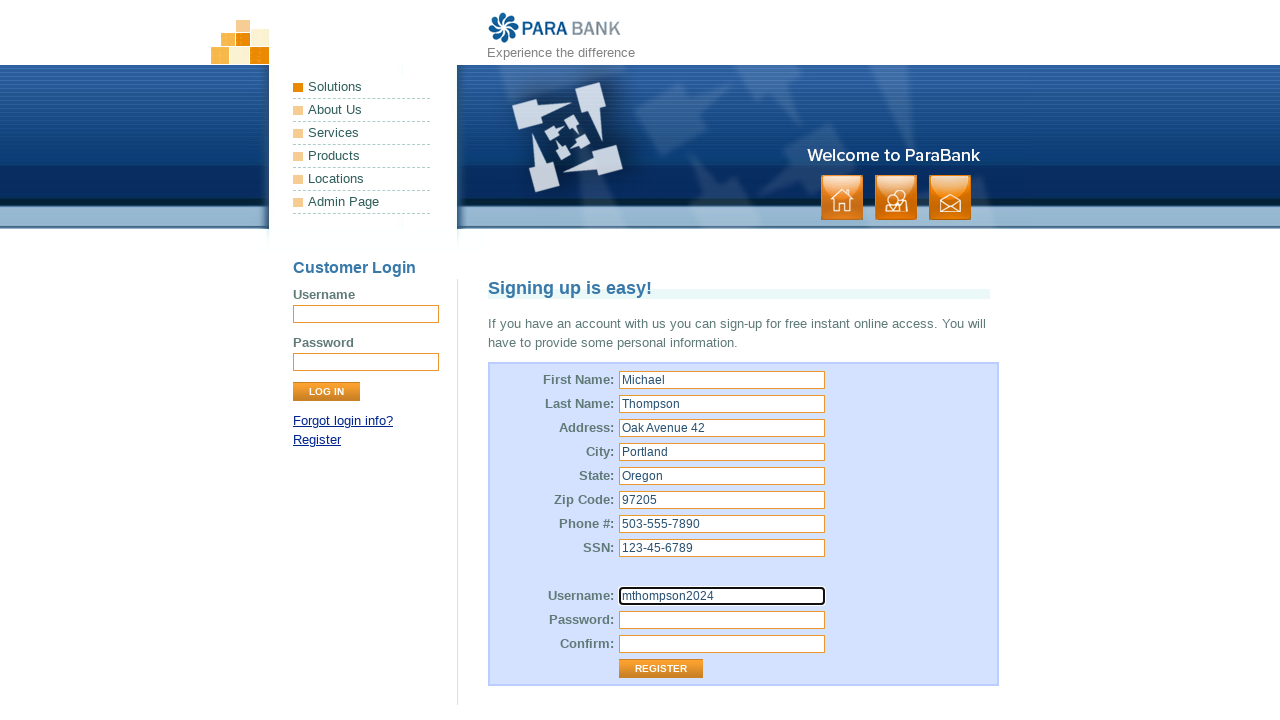

Filled password field with 'SecurePass456' on #customer\.password
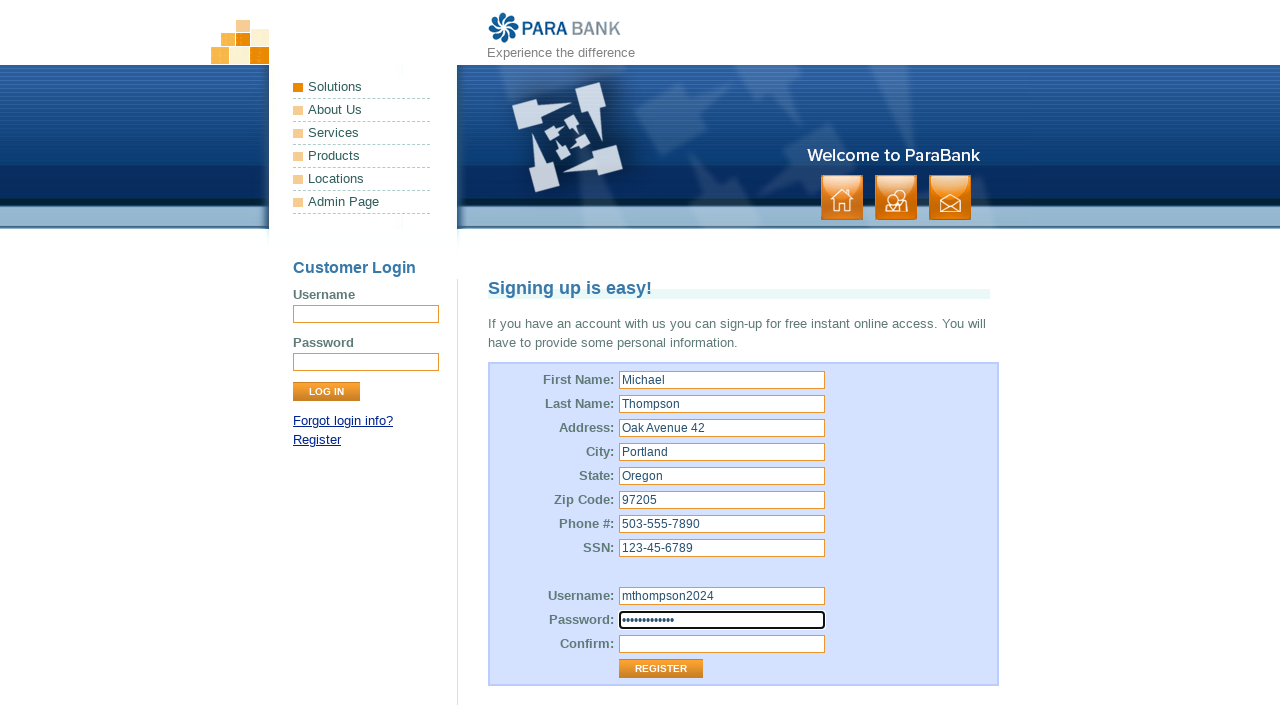

Filled repeated password field with 'SecurePass456' on #repeatedPassword
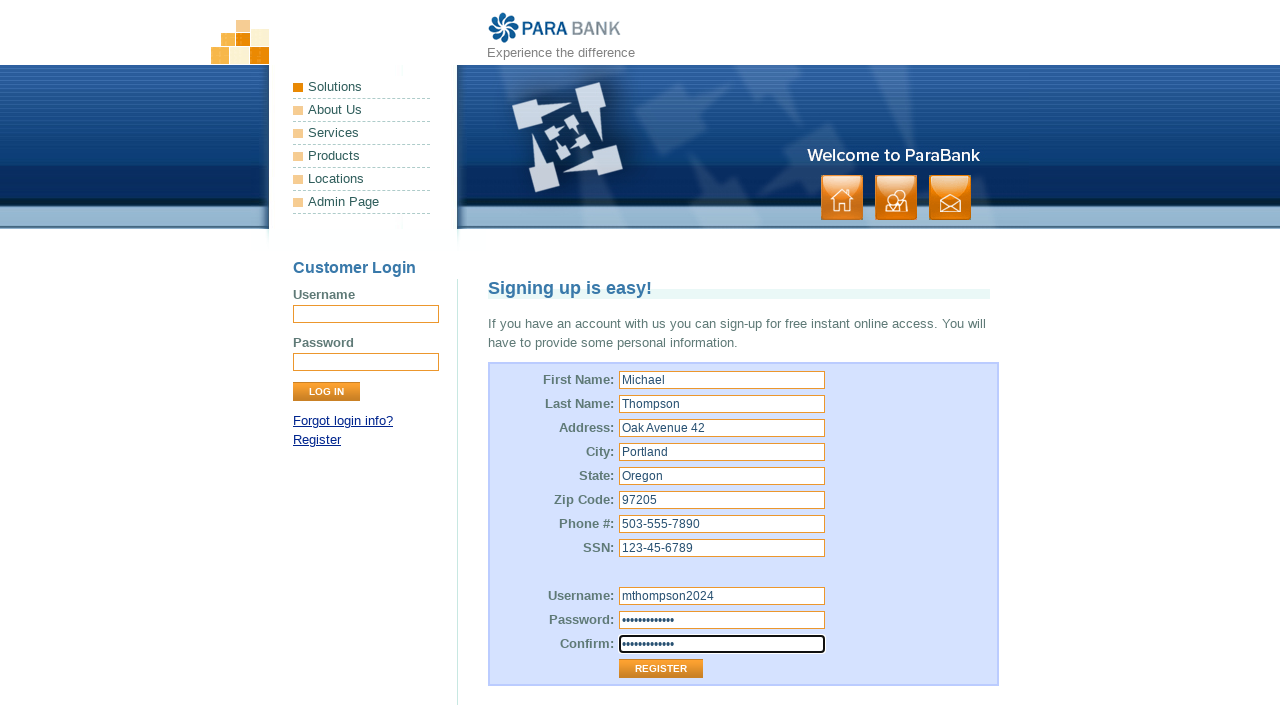

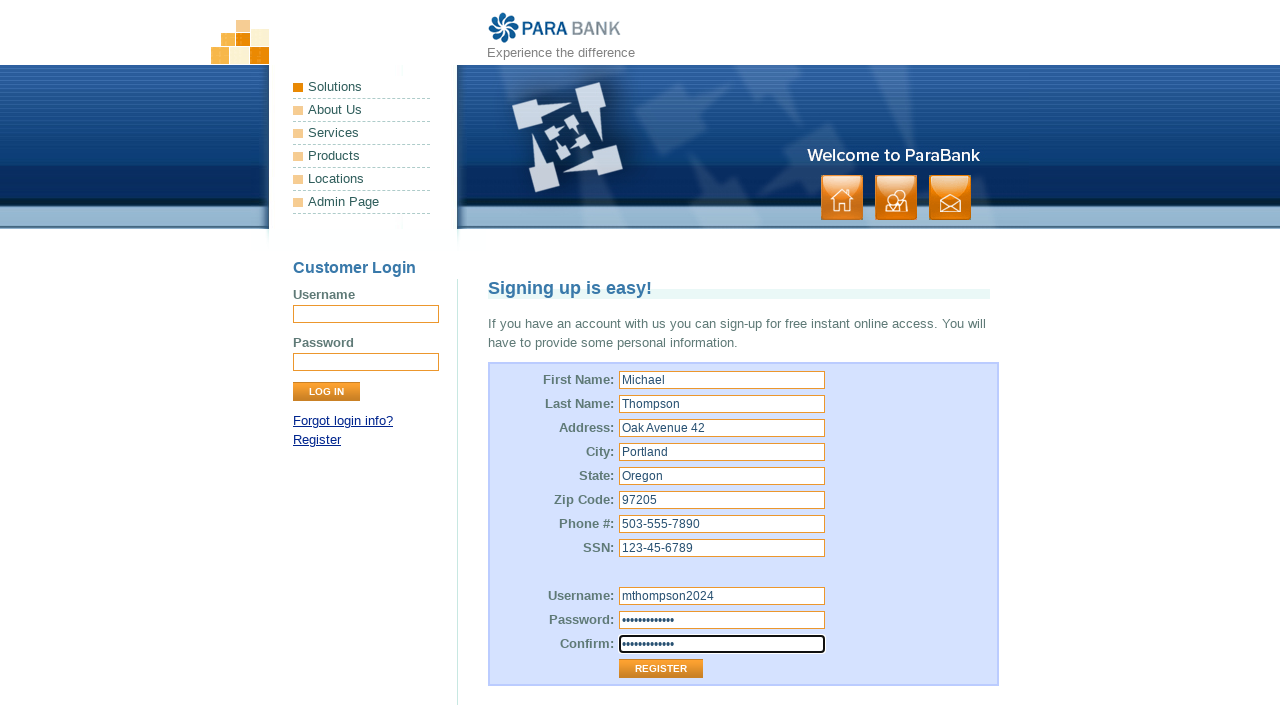